Solves a math challenge by extracting a value from an element attribute, calculating the result, and submitting the form with robot verification checkboxes

Starting URL: http://suninjuly.github.io/get_attribute.html

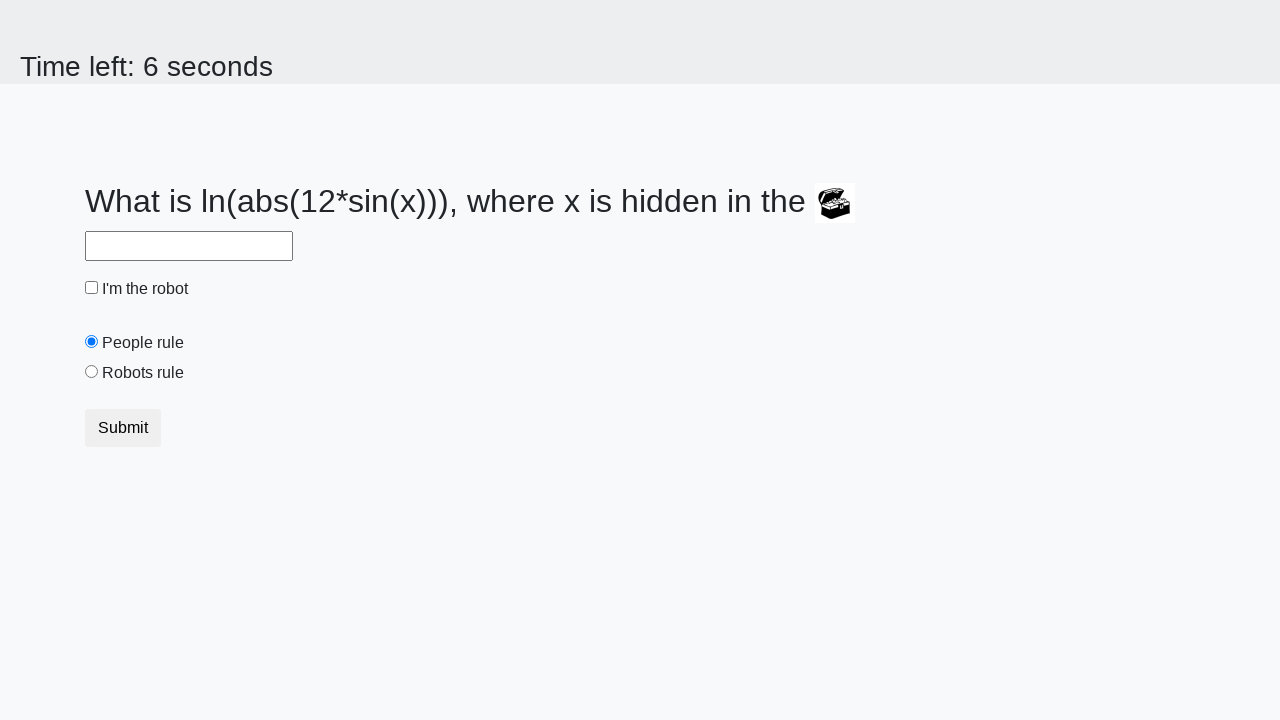

Located the treasure element
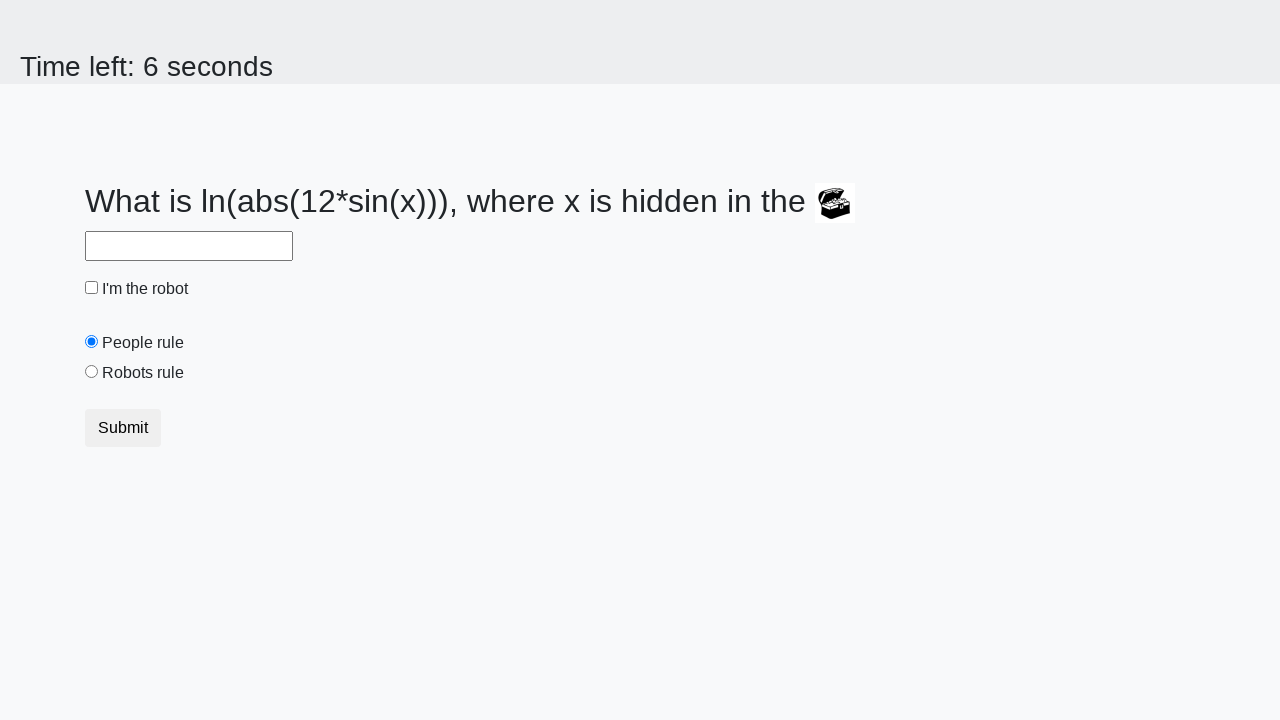

Extracted valuex attribute from treasure element: 226
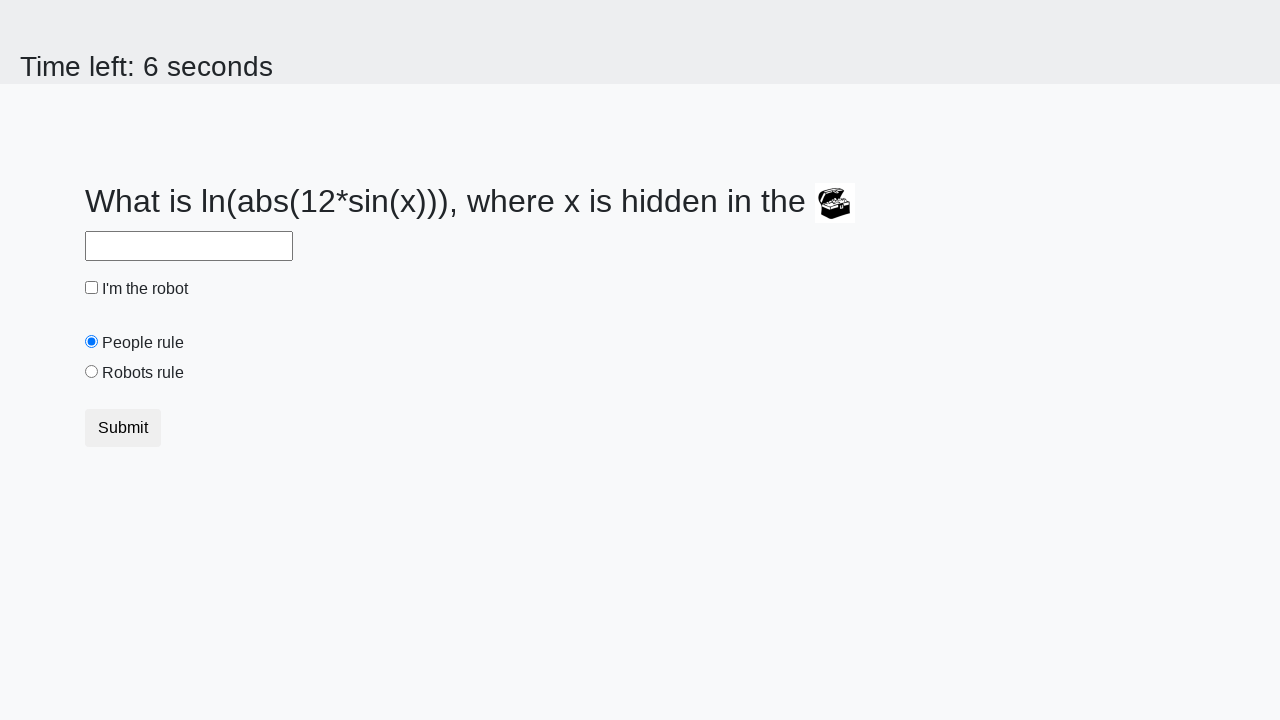

Calculated math result: 0.8421384905163611
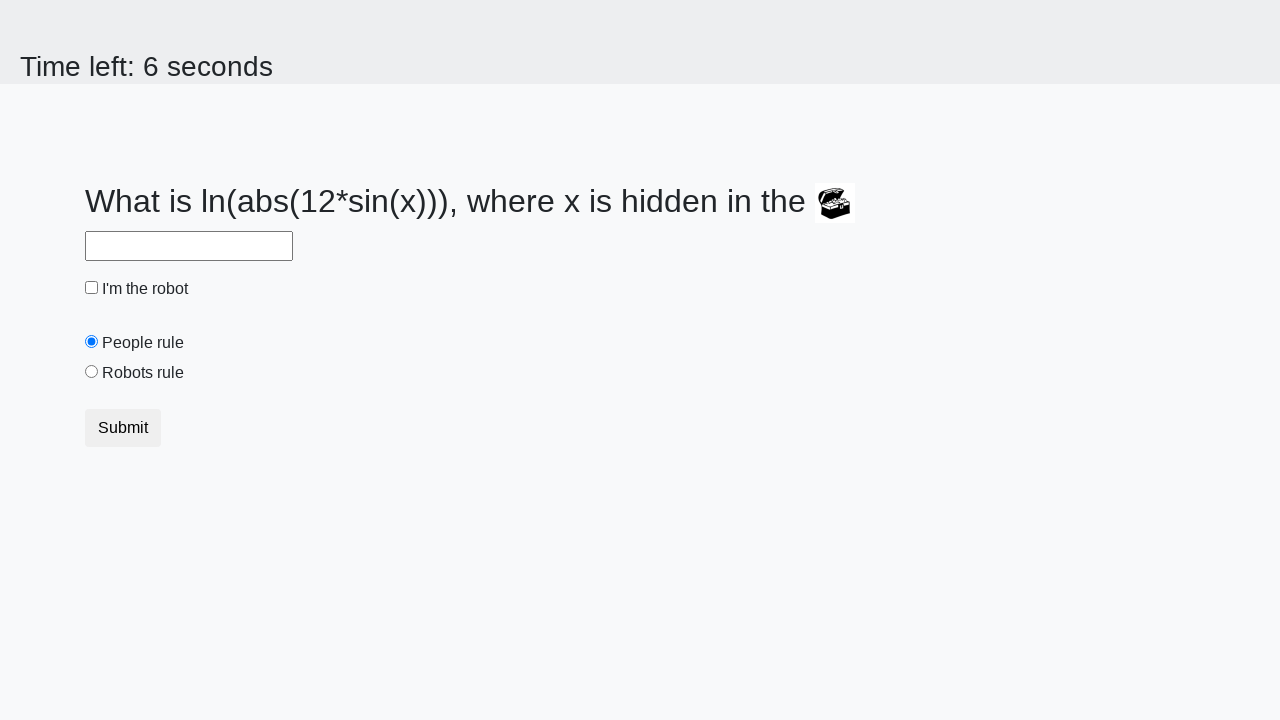

Filled answer field with calculated value: 0.8421384905163611 on #answer
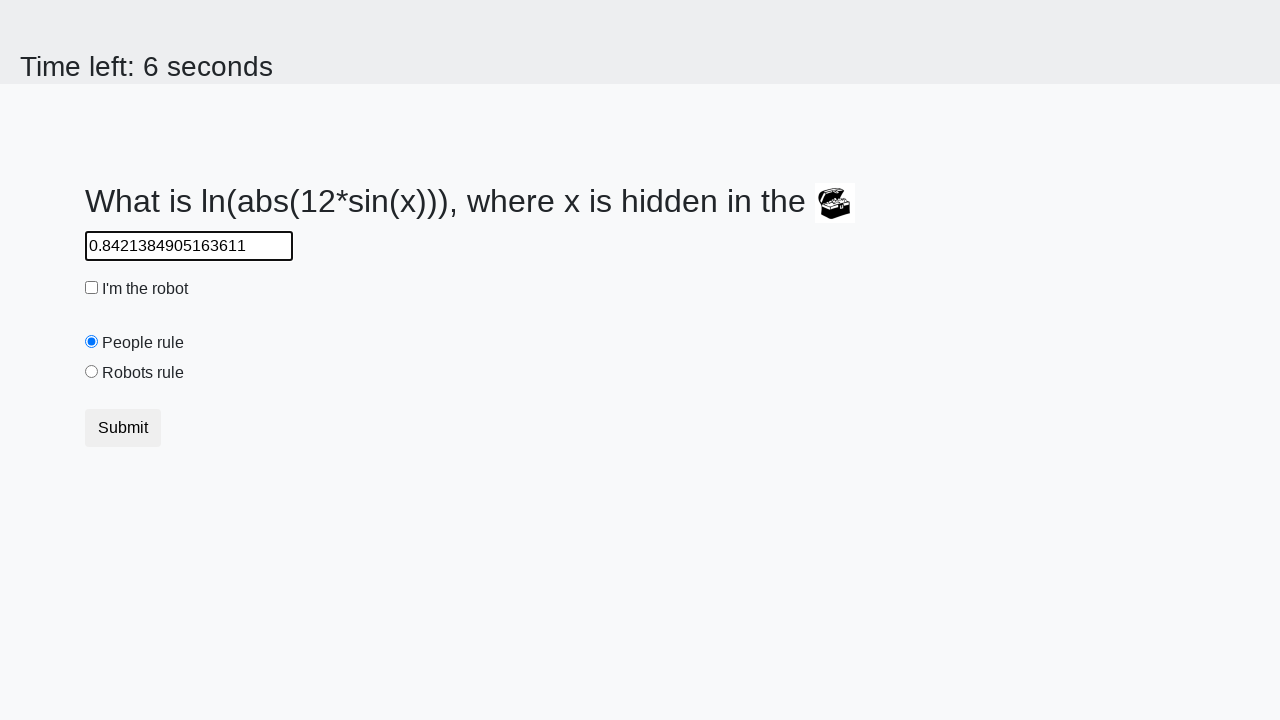

Clicked robot checkbox at (92, 288) on #robotCheckbox
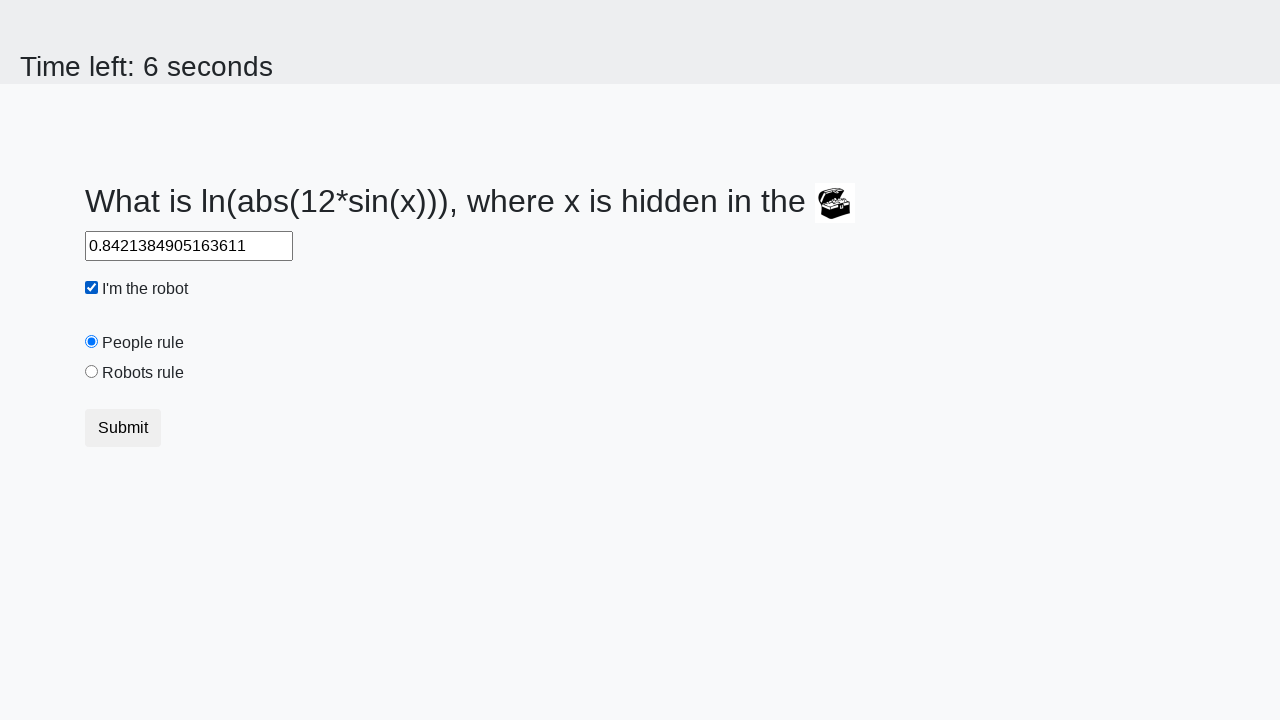

Clicked robots rule radio button at (92, 372) on #robotsRule
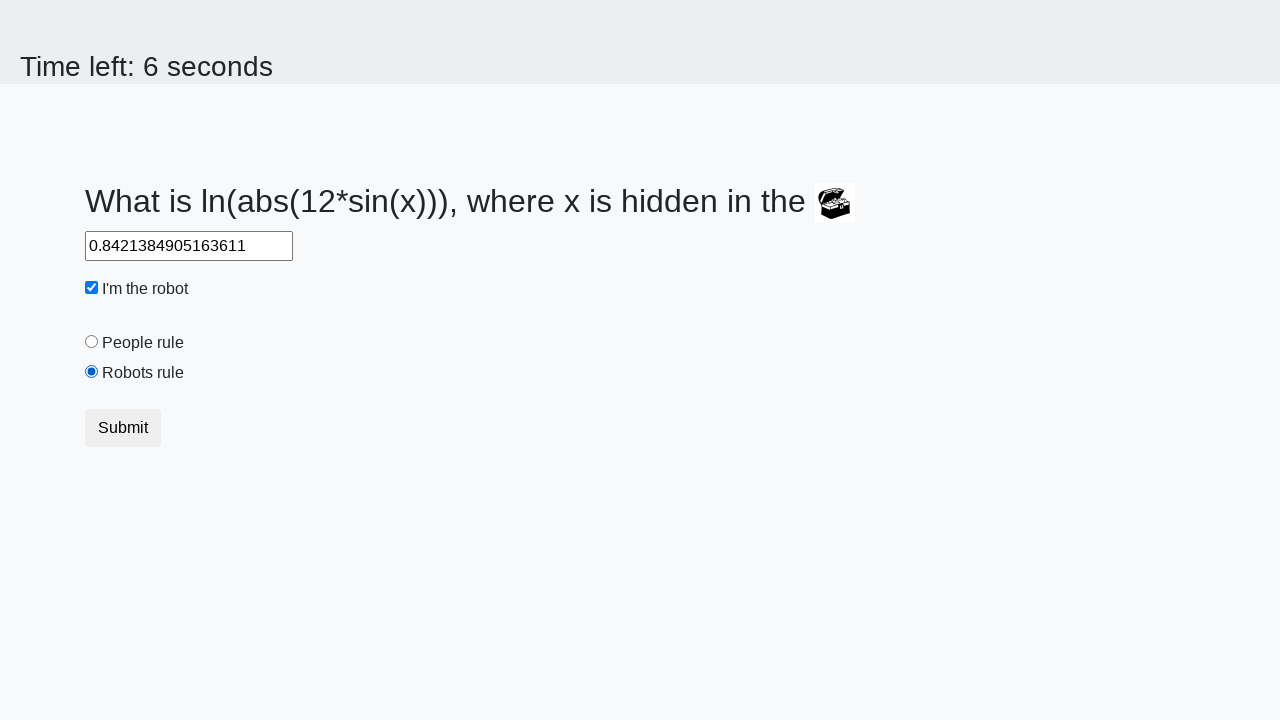

Clicked submit button to submit form at (123, 428) on [type='submit']
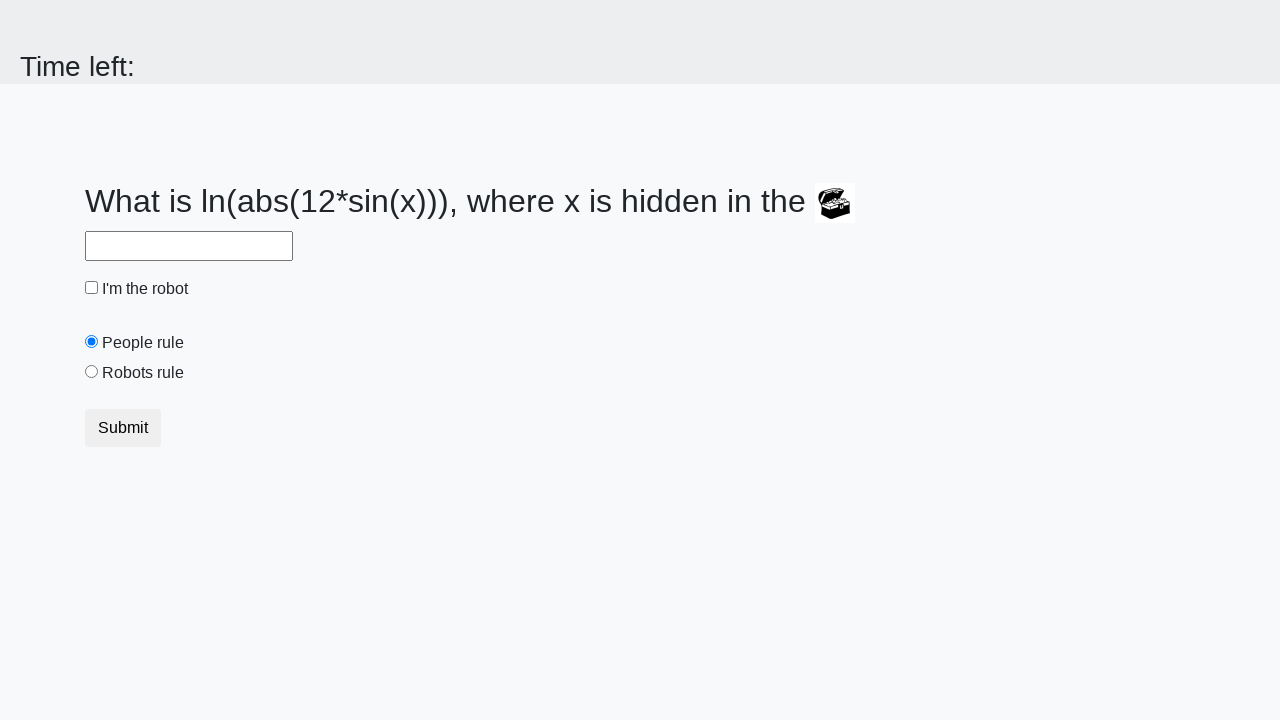

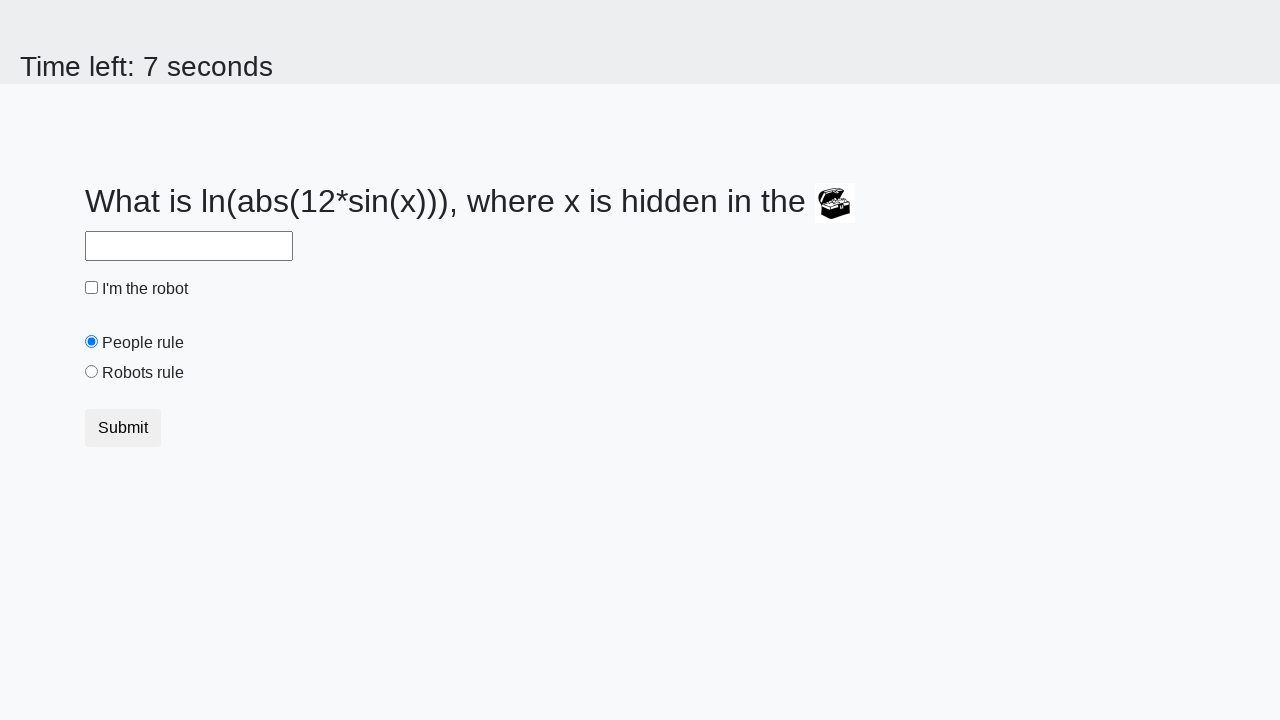